Tests handling of JavaScript confirm dialogs by clicking a button that triggers a confirm dialog and dismissing it

Starting URL: https://the-internet.herokuapp.com/javascript_alerts

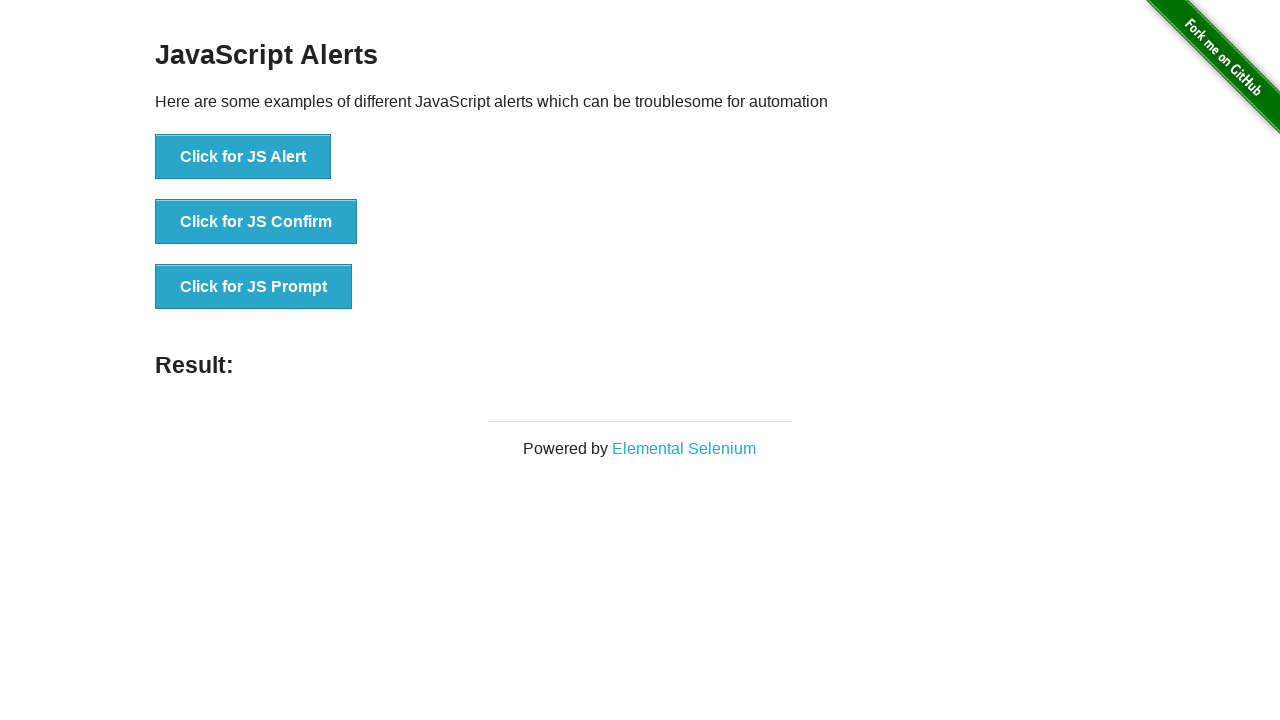

Set up dialog handler for confirm dialogs
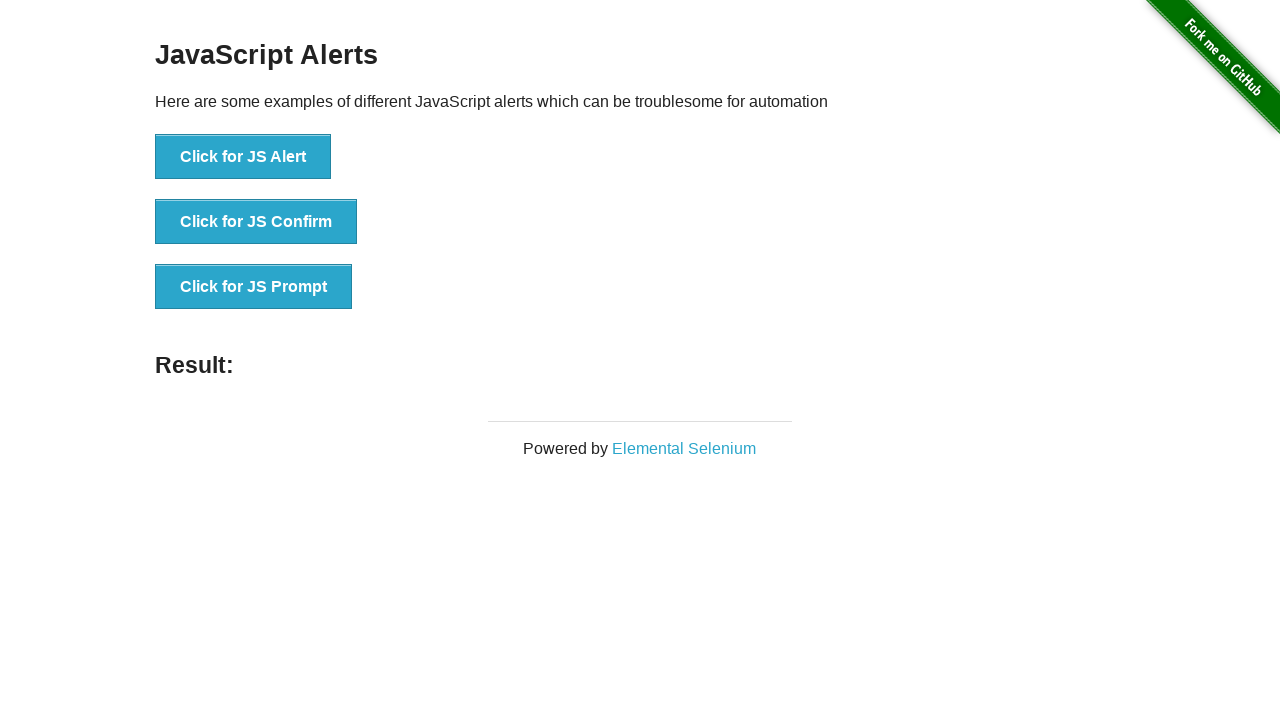

Clicked 'Click for JS Confirm' button to trigger confirm dialog at (256, 222) on internal:role=button[name="Click for JS Confirm"i]
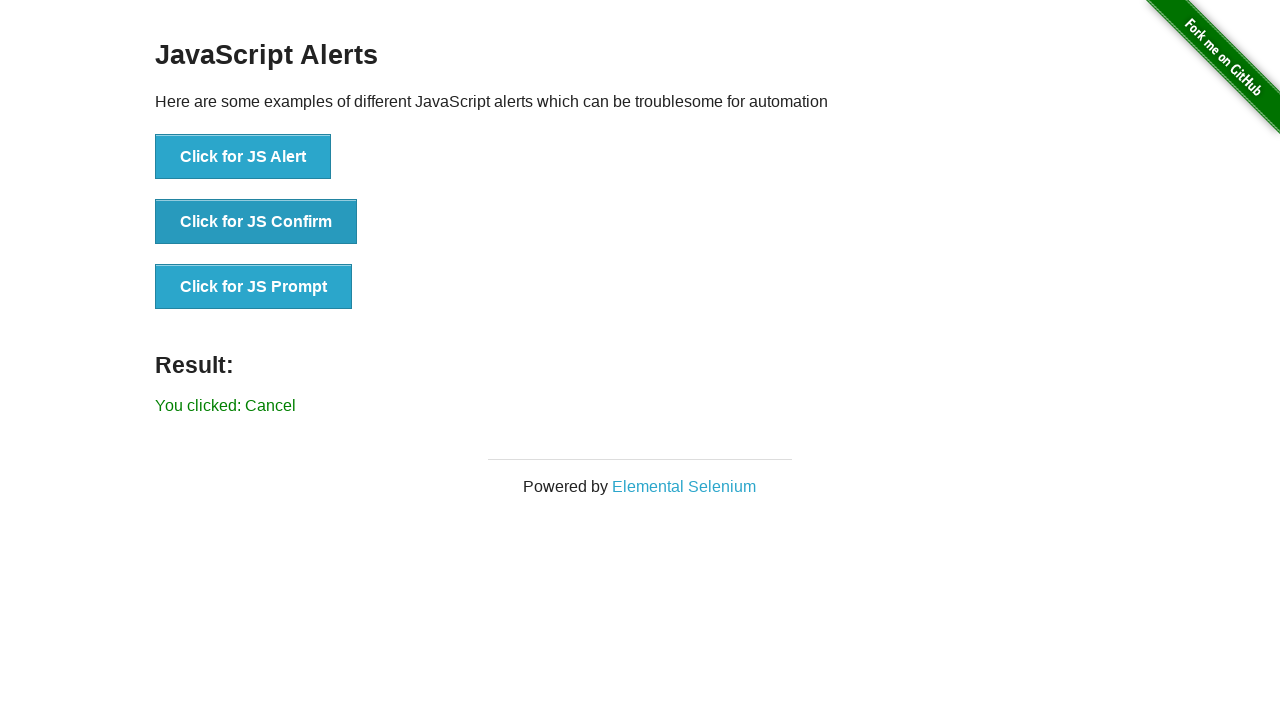

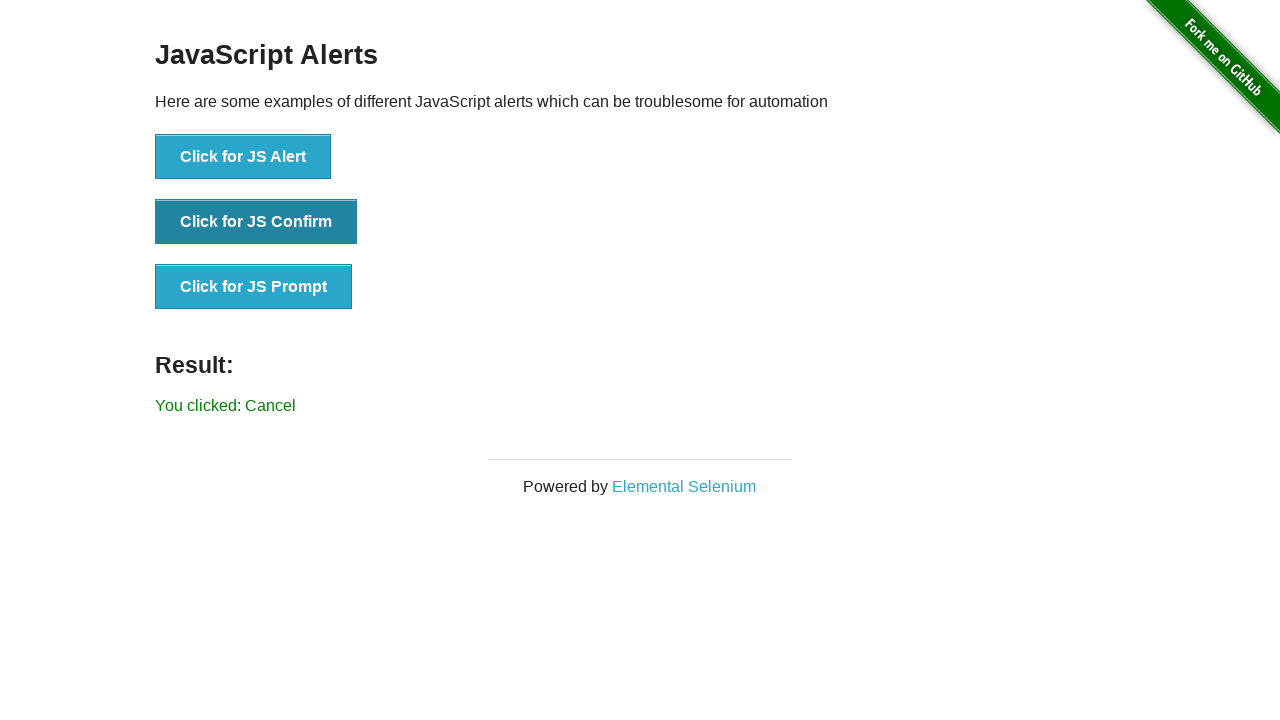